Tests tooltip functionality by hovering over a button and verifying the tooltip text appears

Starting URL: https://demoqa.com/tool-tips

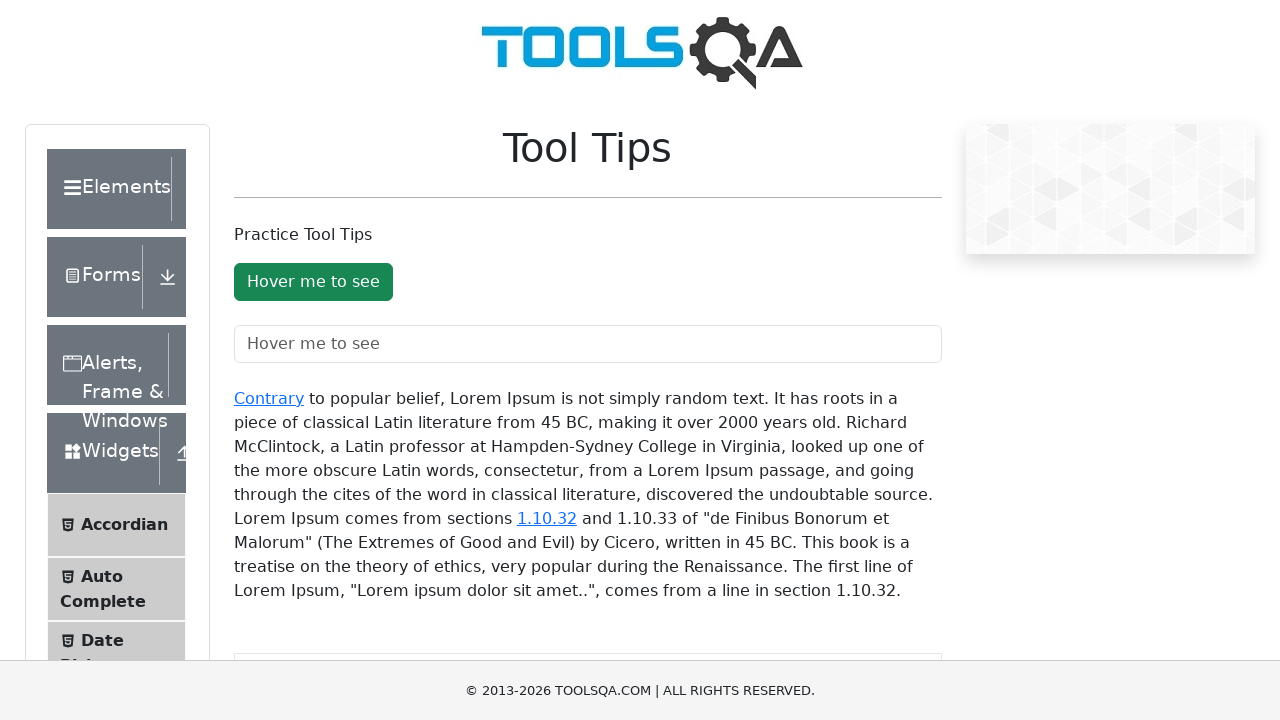

Waited for tooltip button to be visible
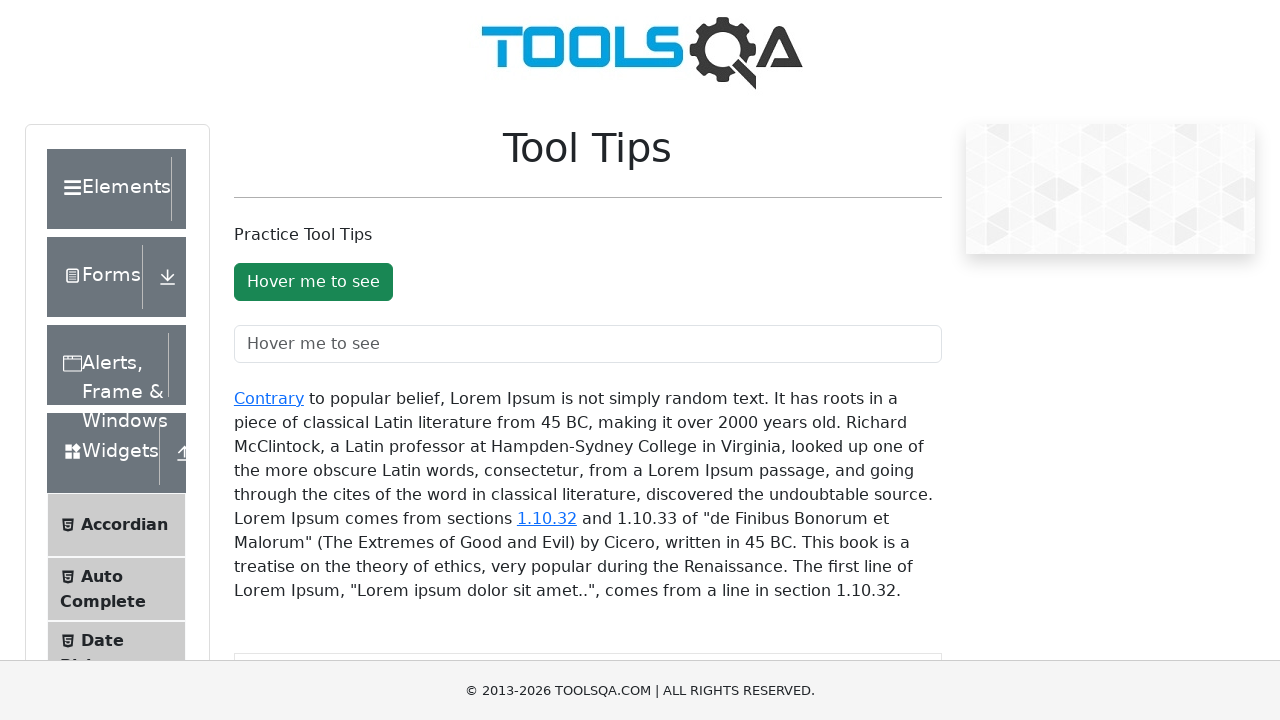

Hovered over the button to trigger tooltip
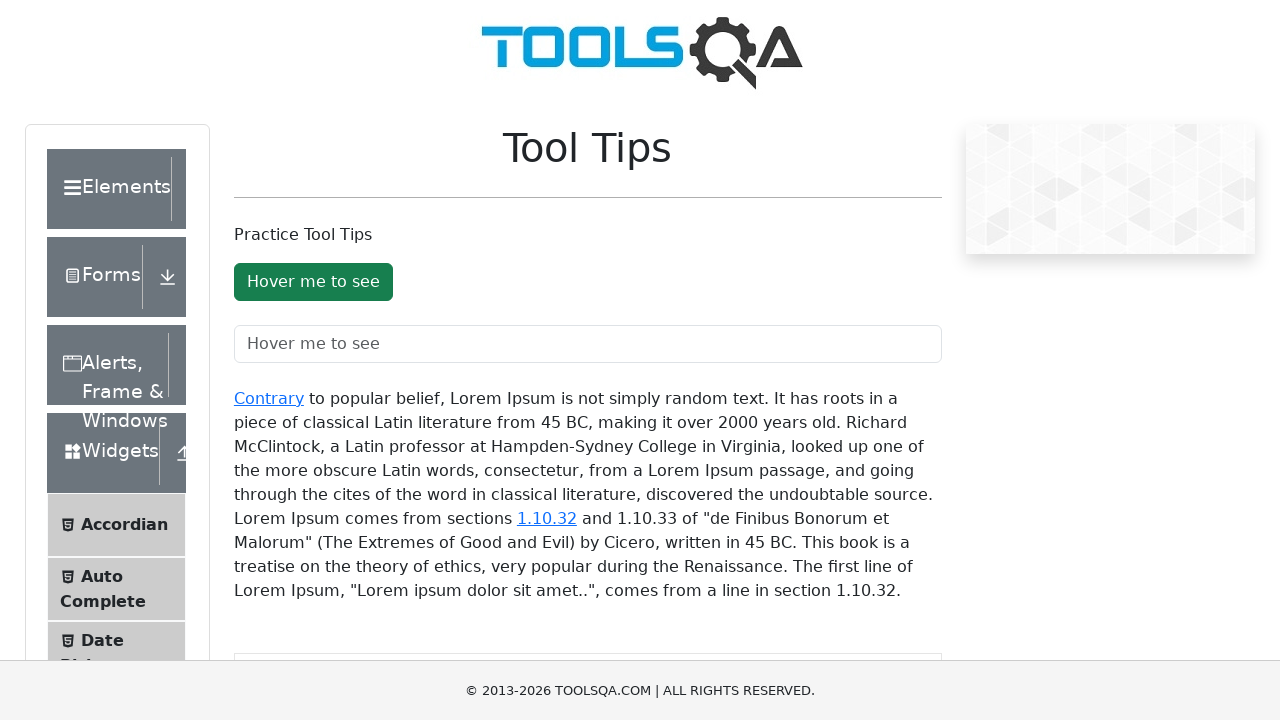

Tooltip element appeared after hover
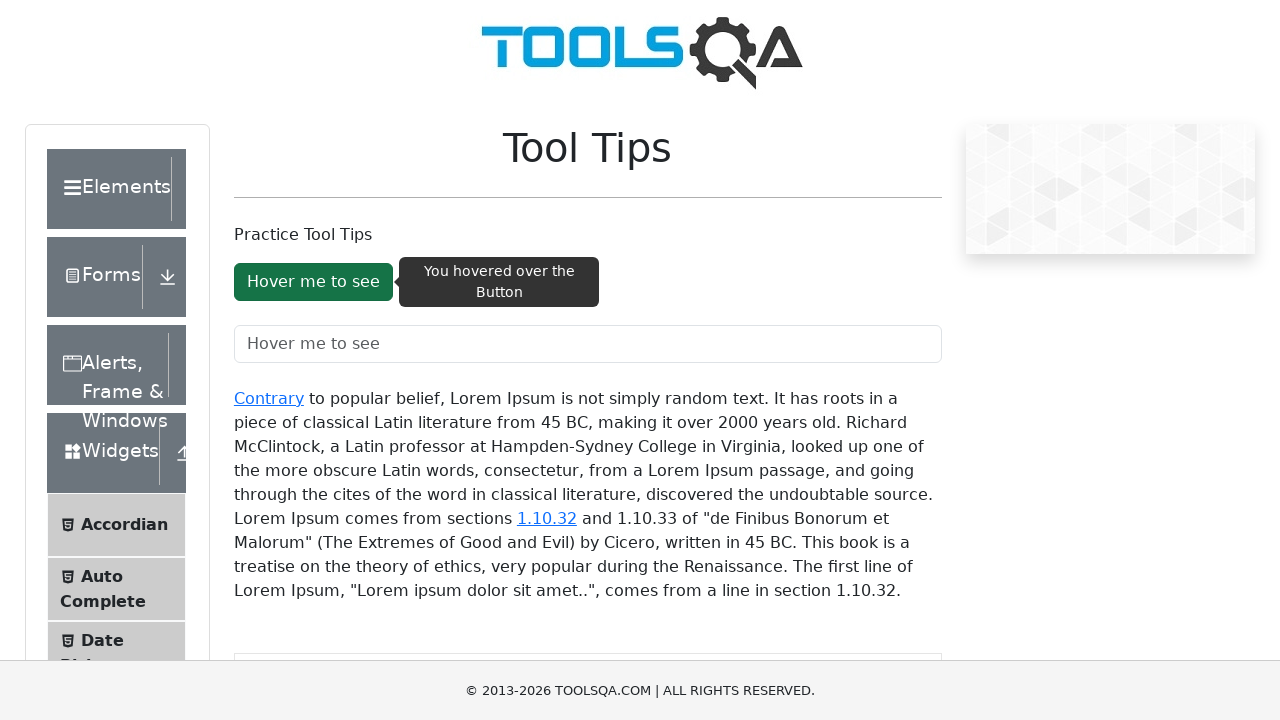

Verified tooltip text is 'You hovered over the Button'
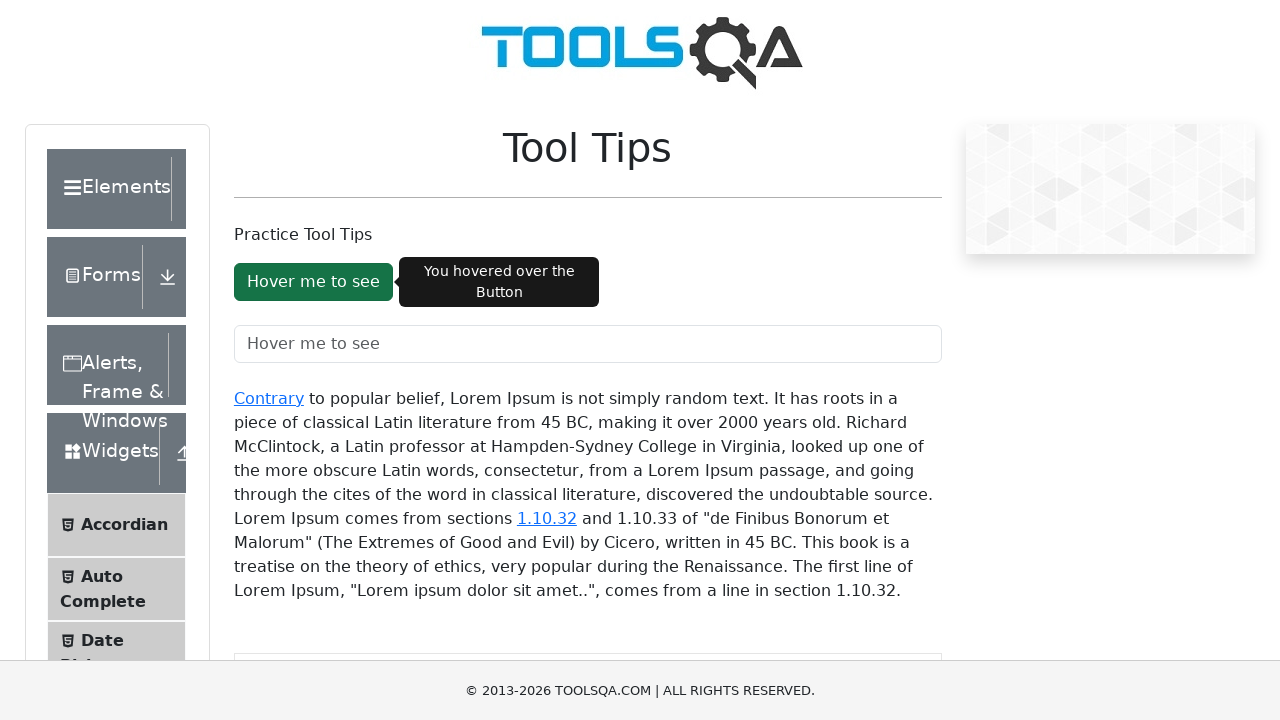

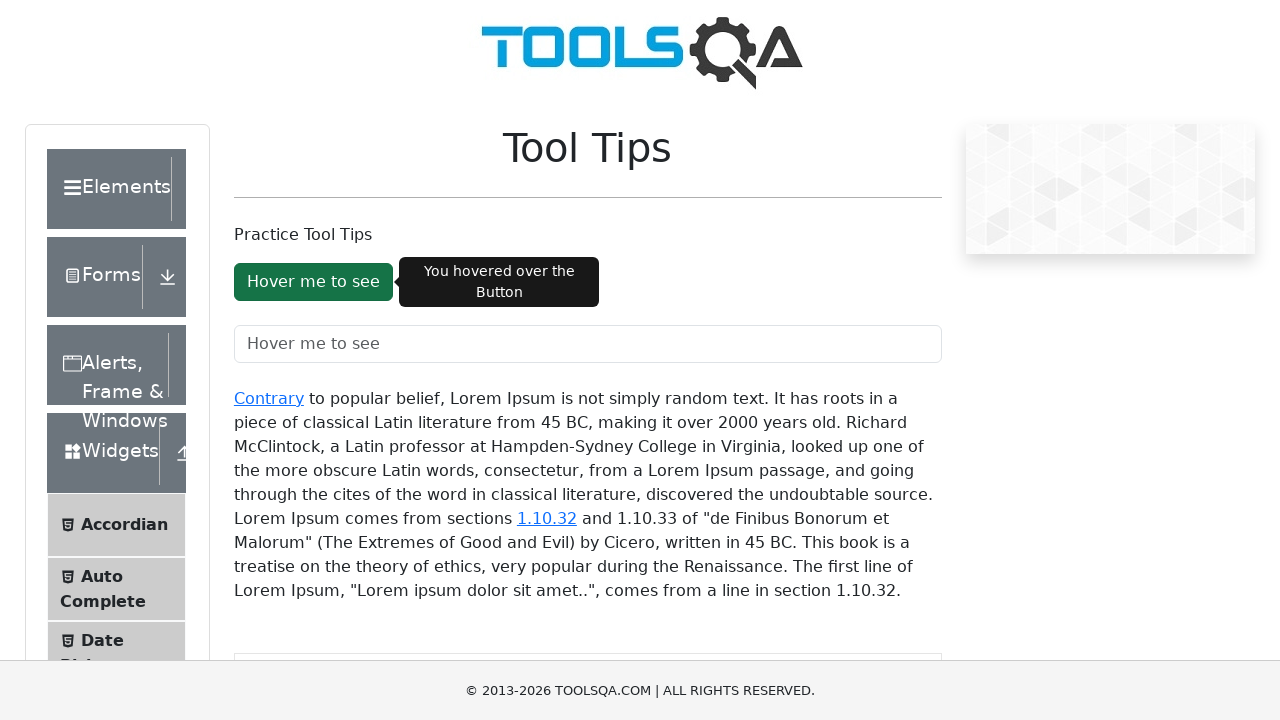